Tests dynamic controls page by clicking Remove button, verifying "It's gone!" message appears, then clicking Add button and verifying "It's back!" message appears

Starting URL: https://the-internet.herokuapp.com/dynamic_controls

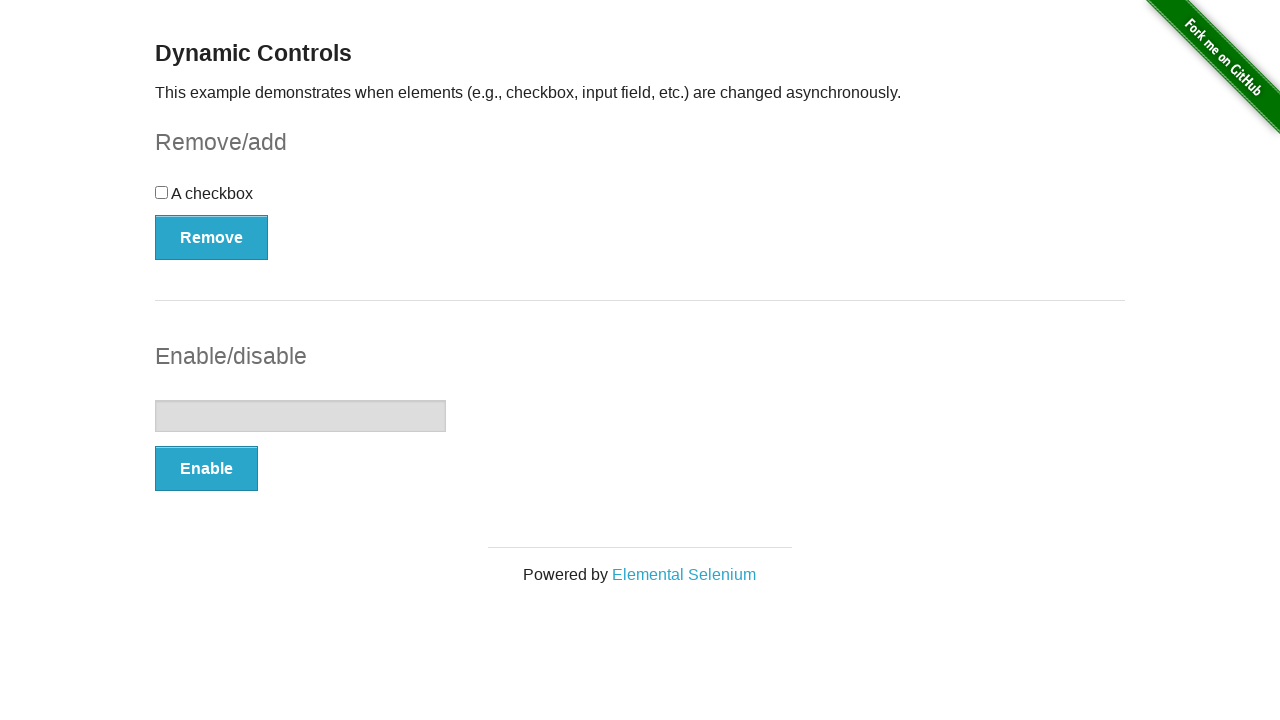

Navigated to dynamic controls page
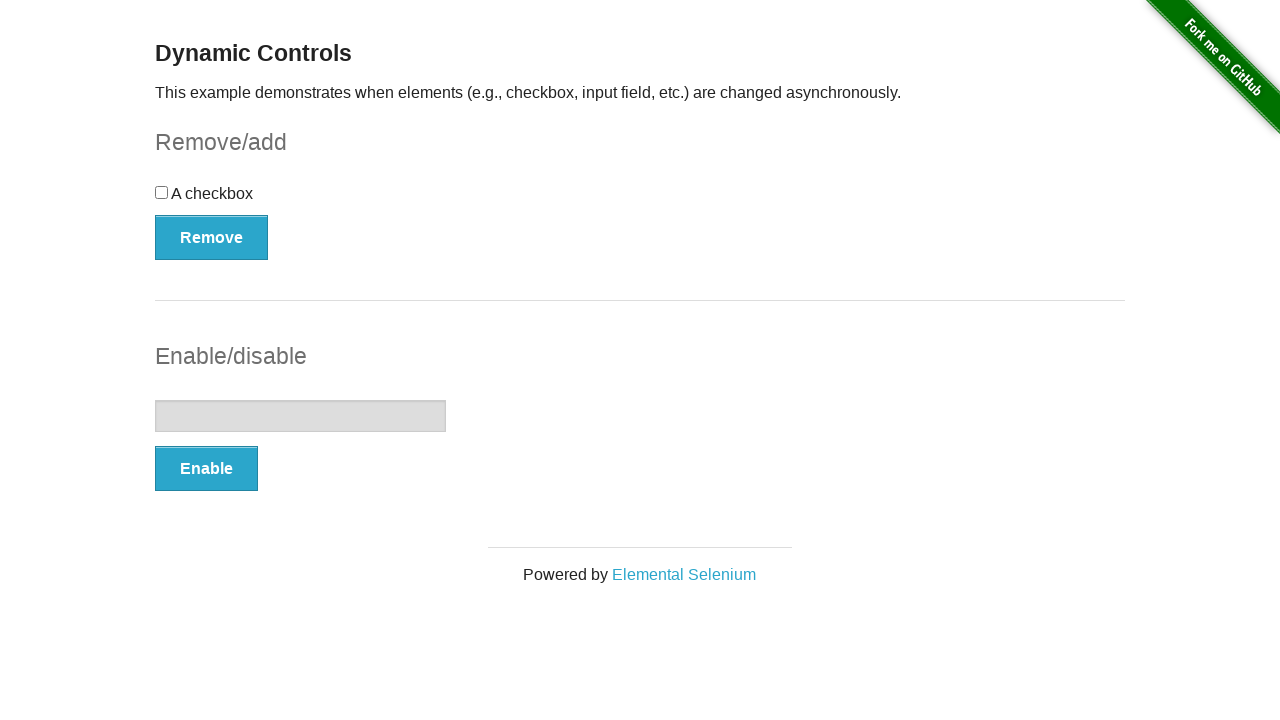

Clicked Remove button at (212, 237) on xpath=//*[text()='Remove']
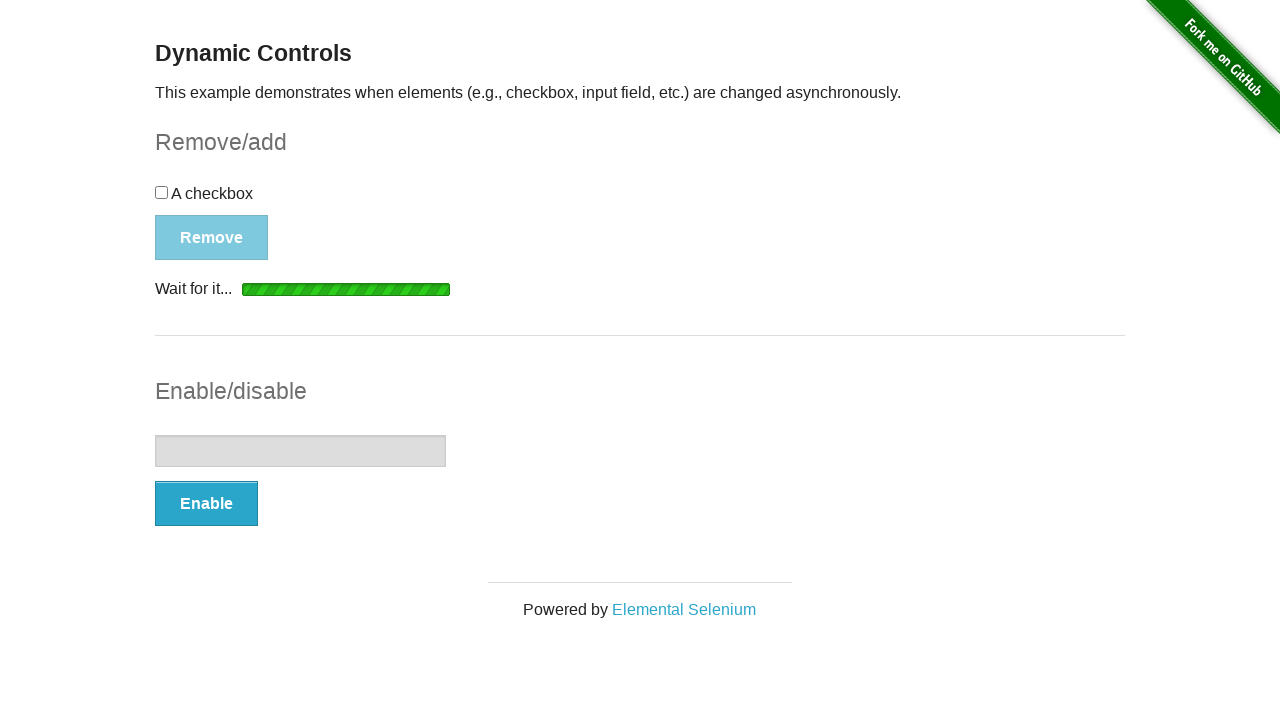

Waited for "It's gone!" message to appear
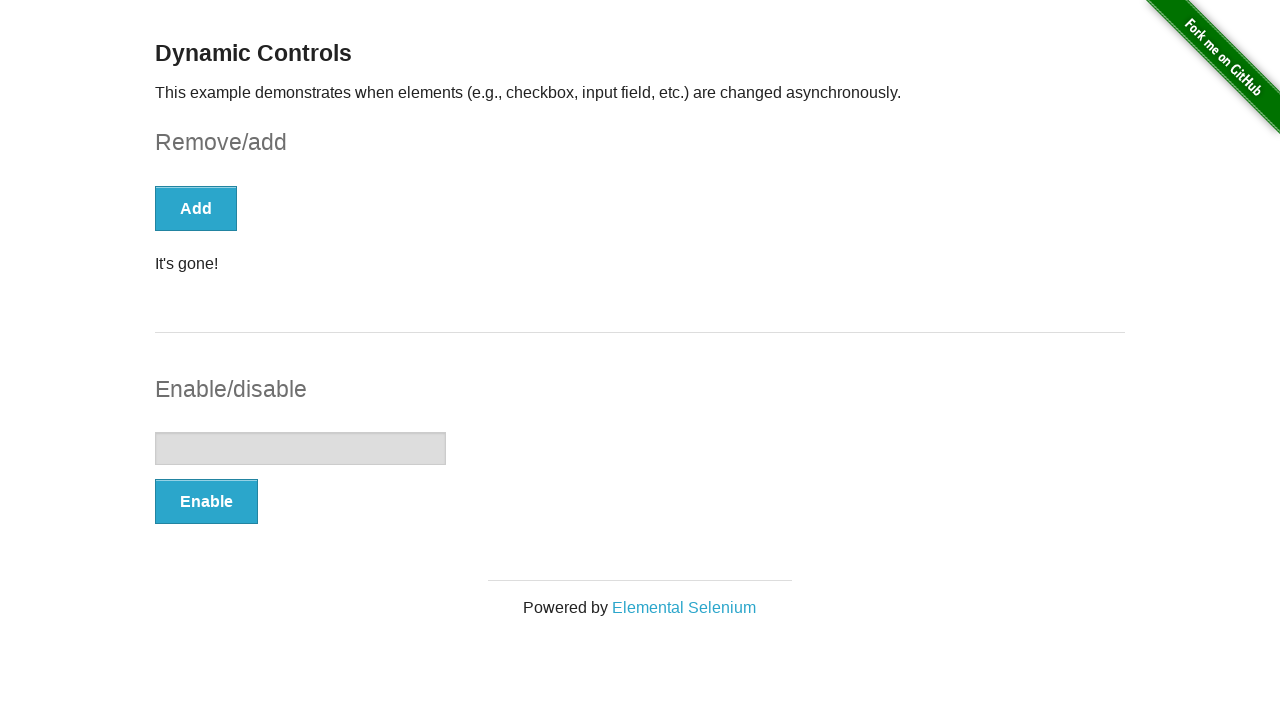

Verified "It's gone!" message is visible
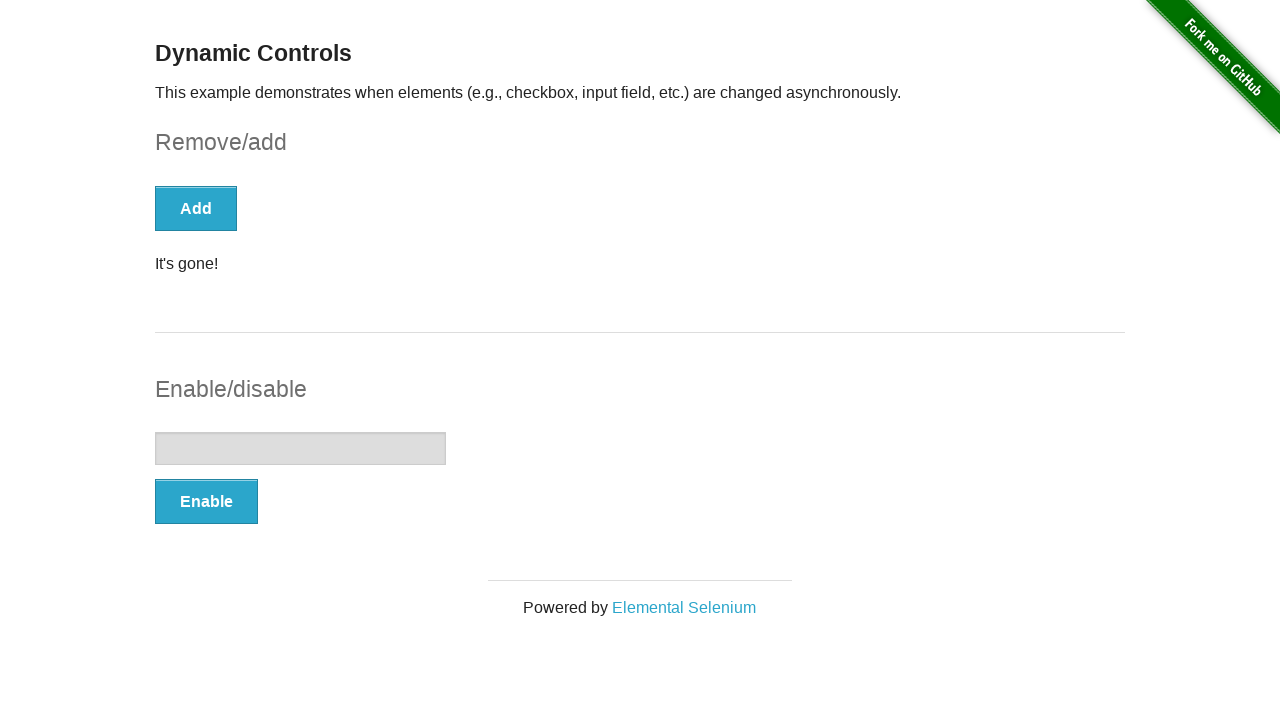

Clicked Add button at (196, 208) on xpath=//*[text()='Add']
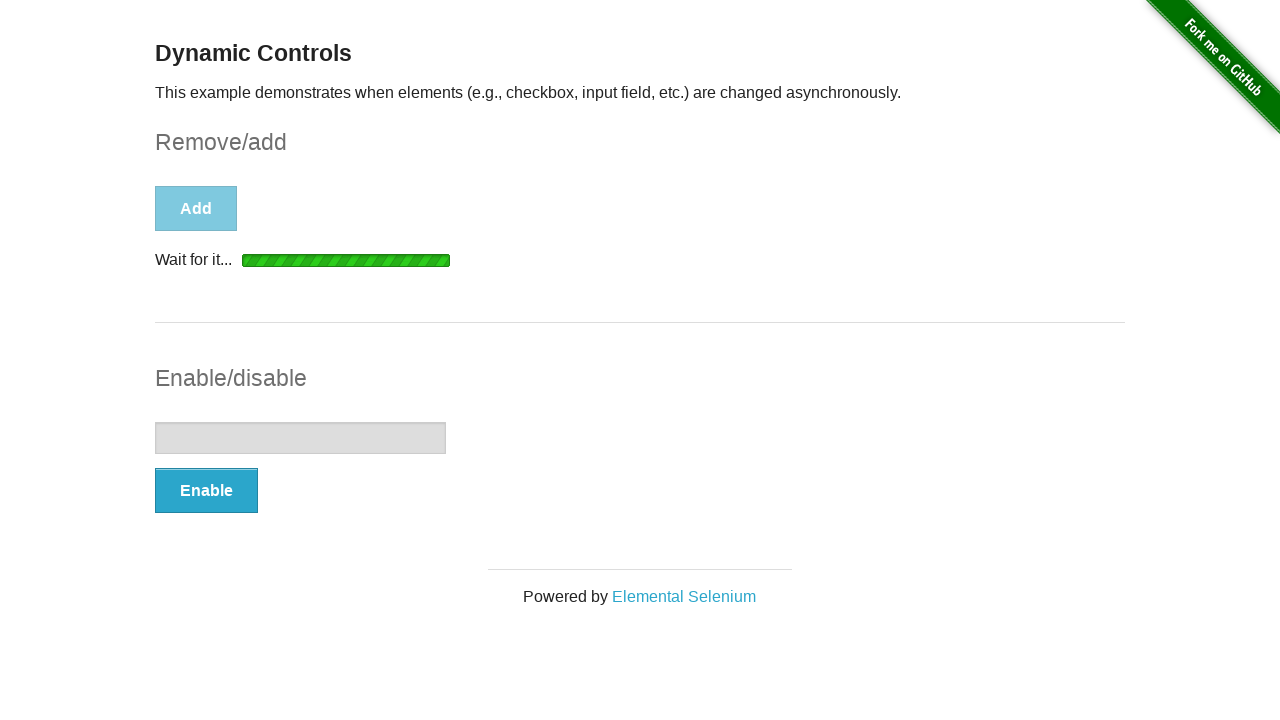

Waited for "It's back!" message to appear
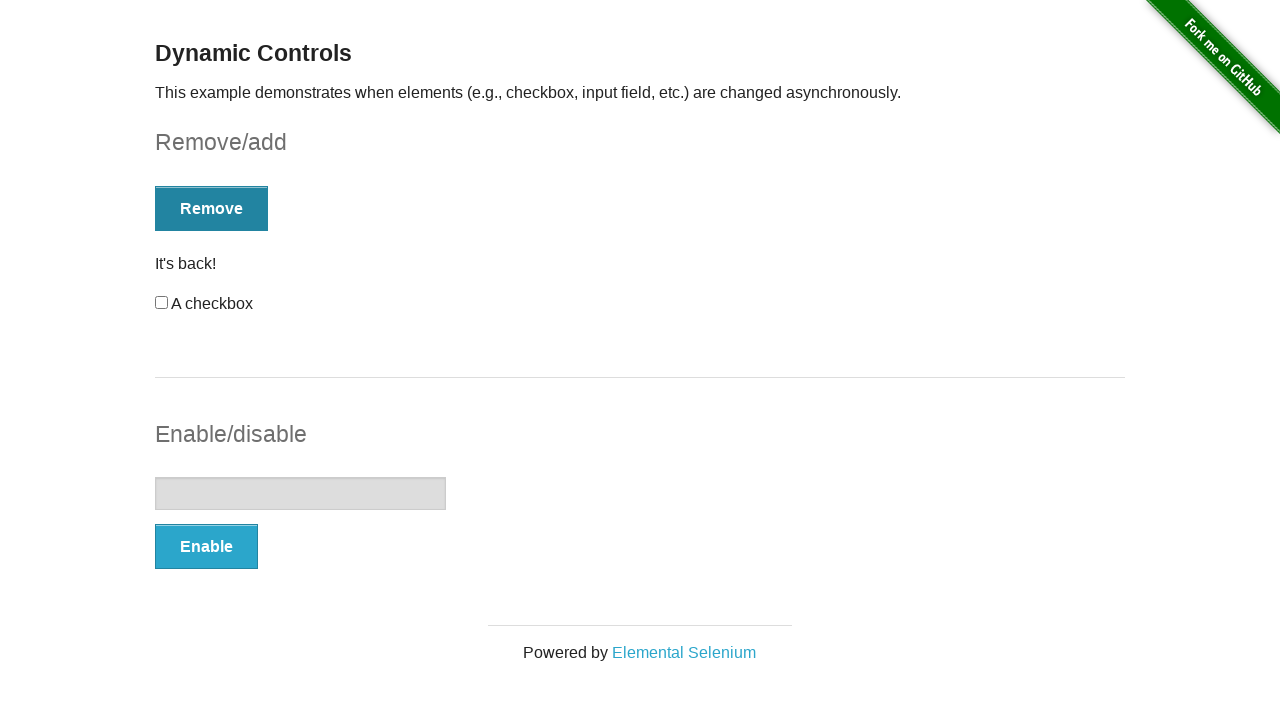

Verified "It's back!" message is visible
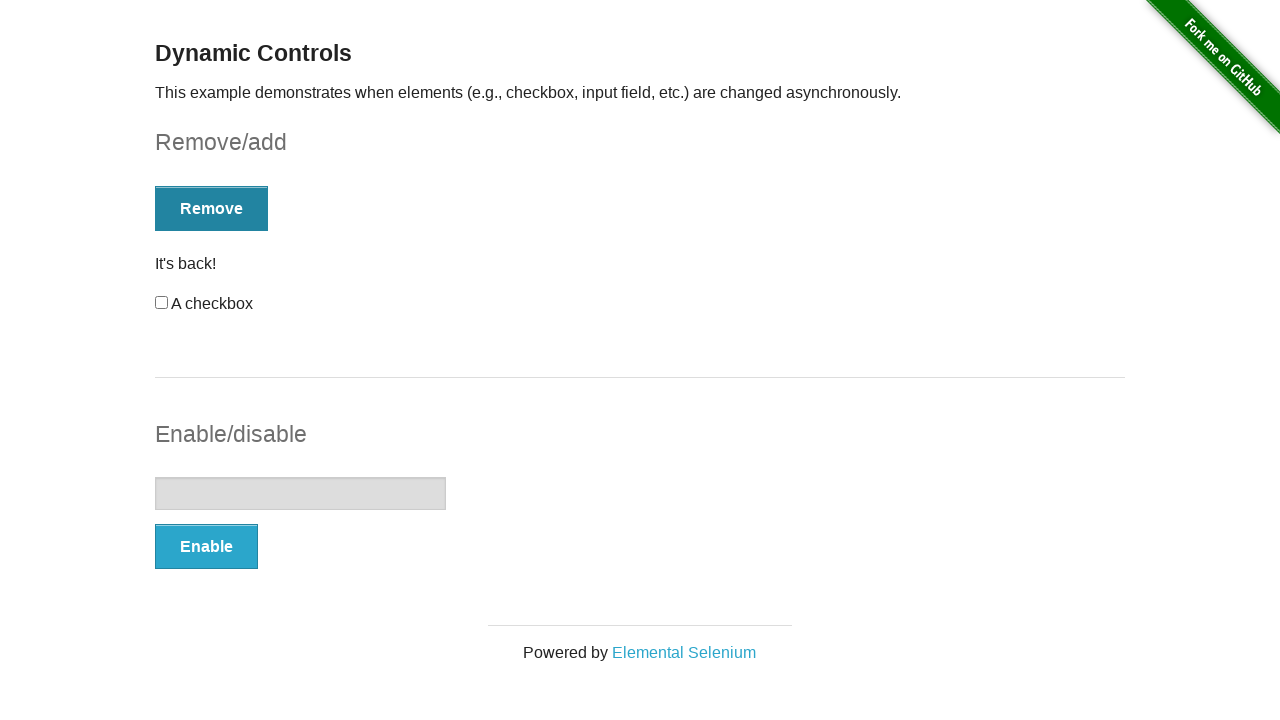

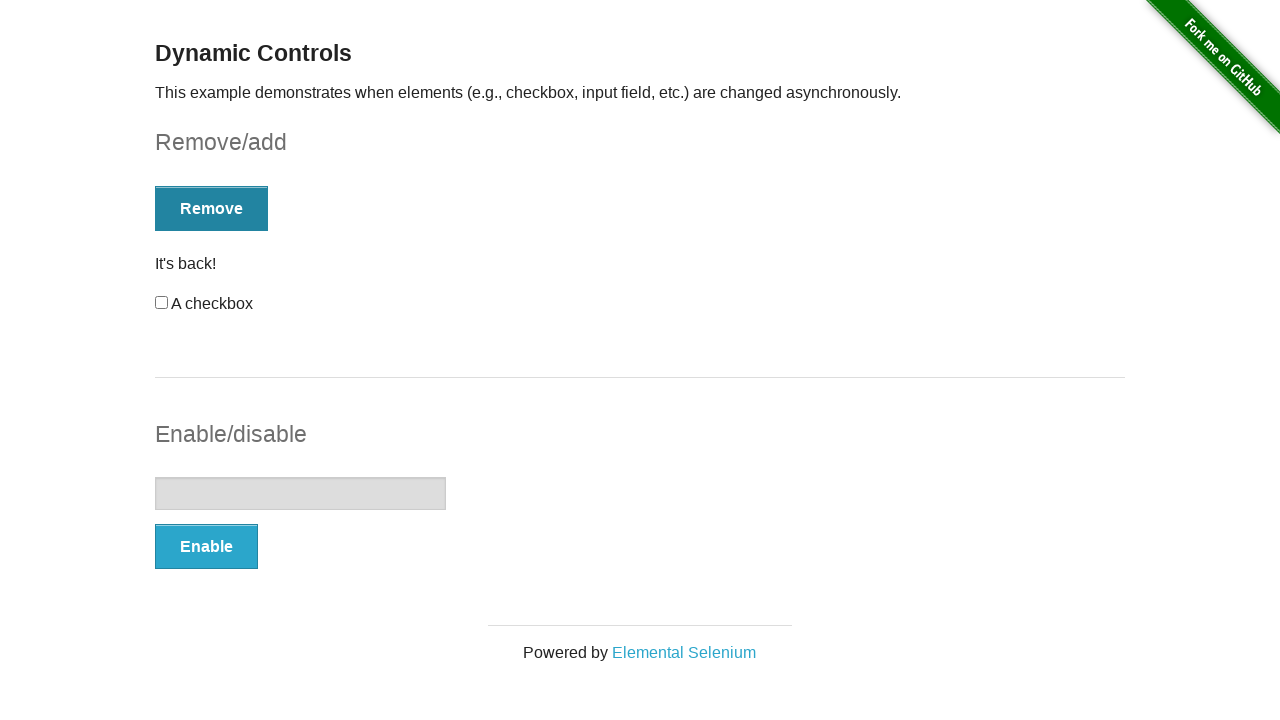